Tests clicking a blue button with dynamic class attributes on a UI testing playground page to verify CSS selector functionality with class ordering.

Starting URL: http://uitestingplayground.com/classattr

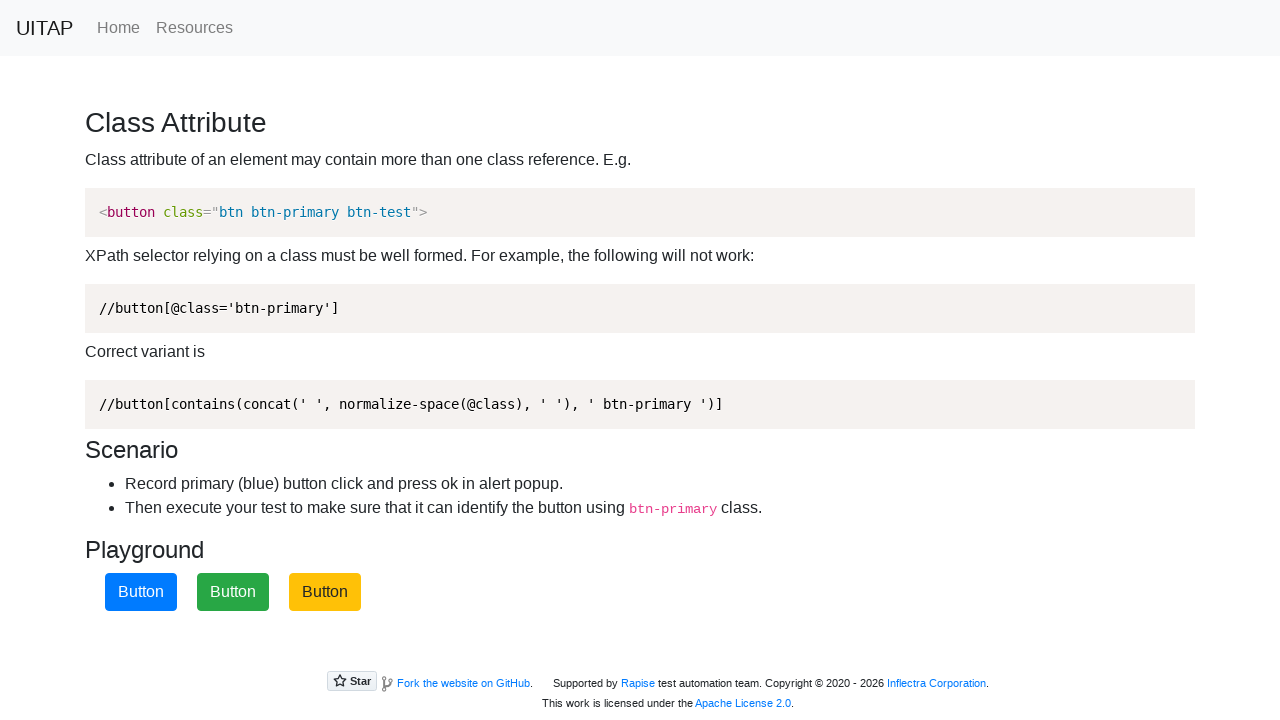

Navigated to UI Testing Playground - Class Attribute page
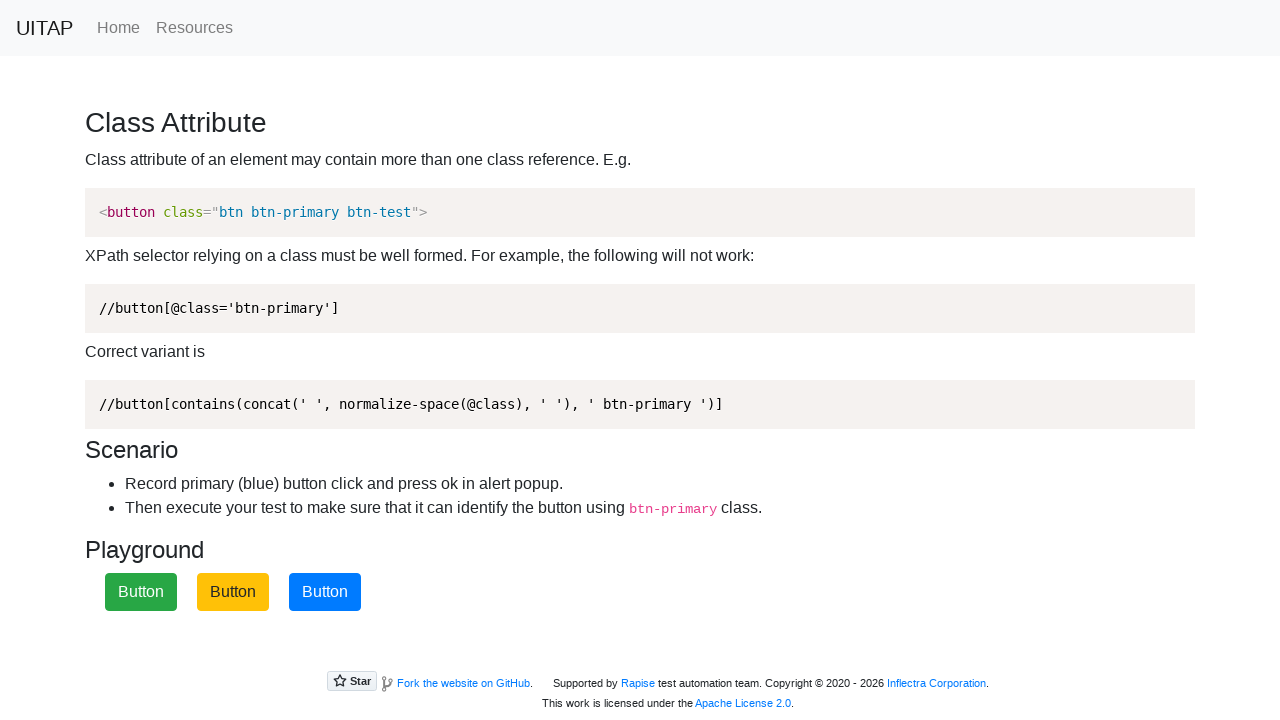

Clicked the blue button with dynamic class attributes using CSS selector at (325, 592) on .btn-primary
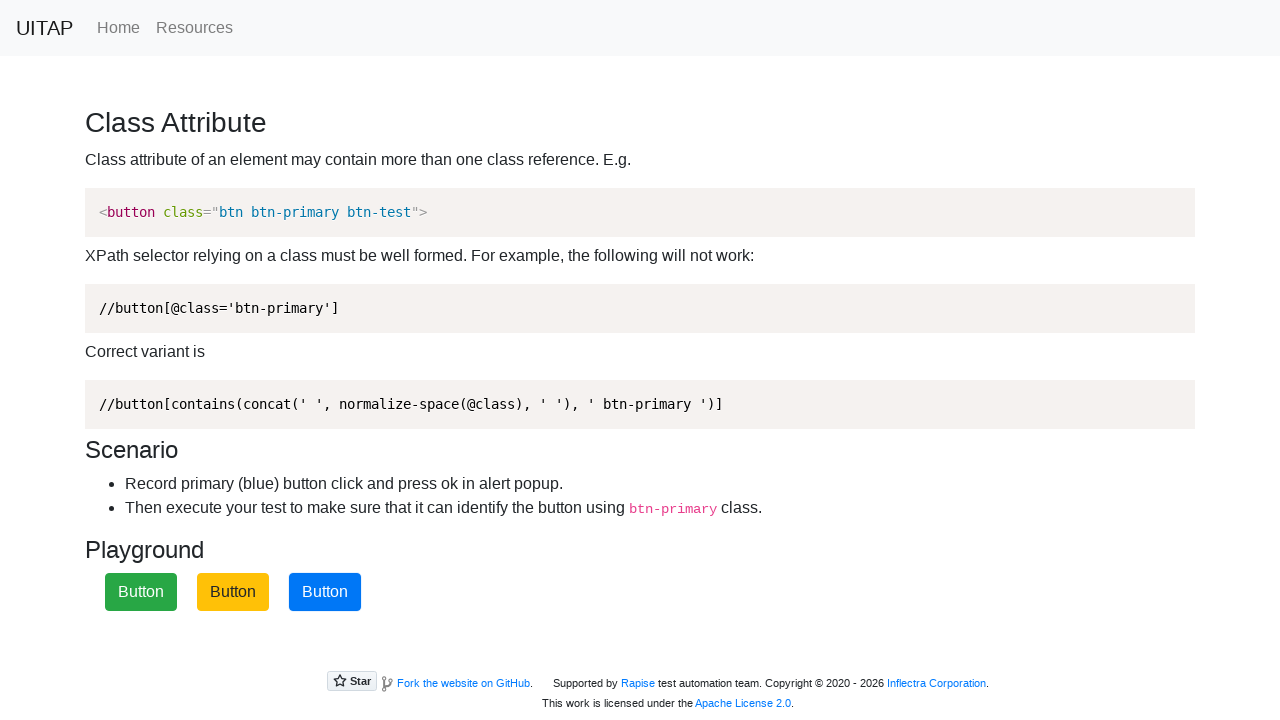

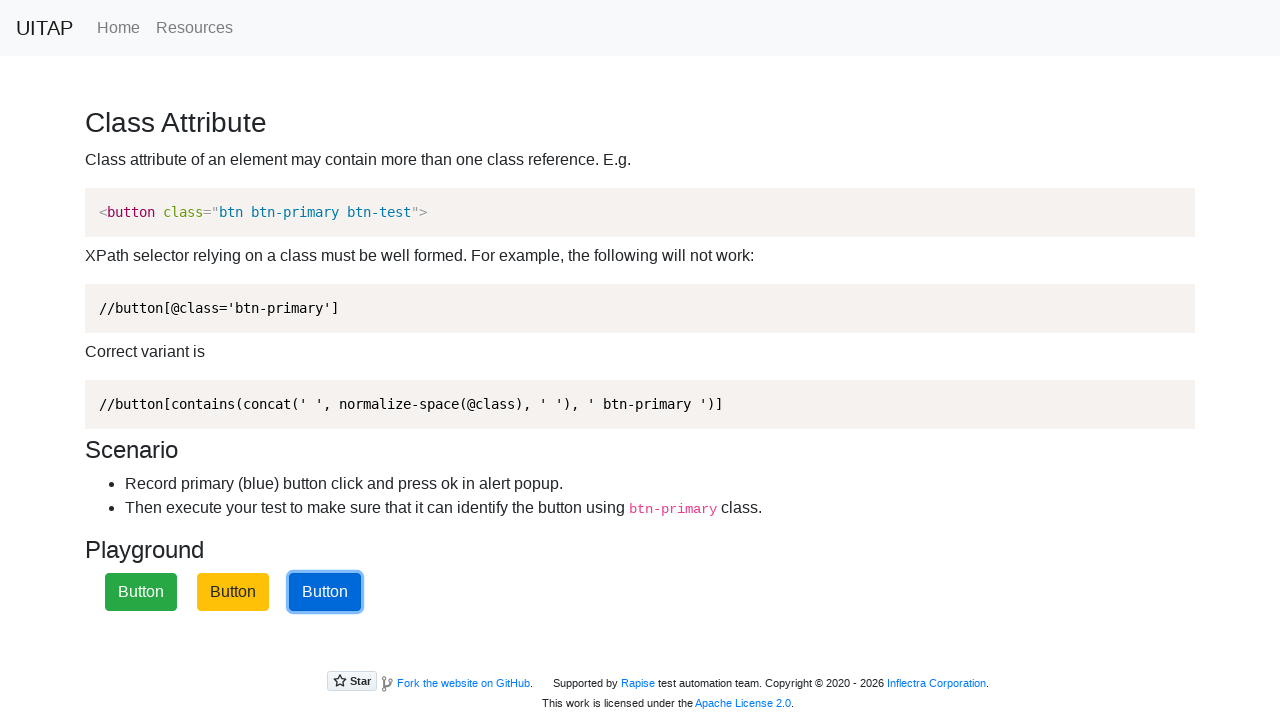